Navigates to a jobs board website, clicks on the Jobs link in the navigation bar, and verifies the page title changes correctly

Starting URL: https://alchemy.hguy.co/jobs

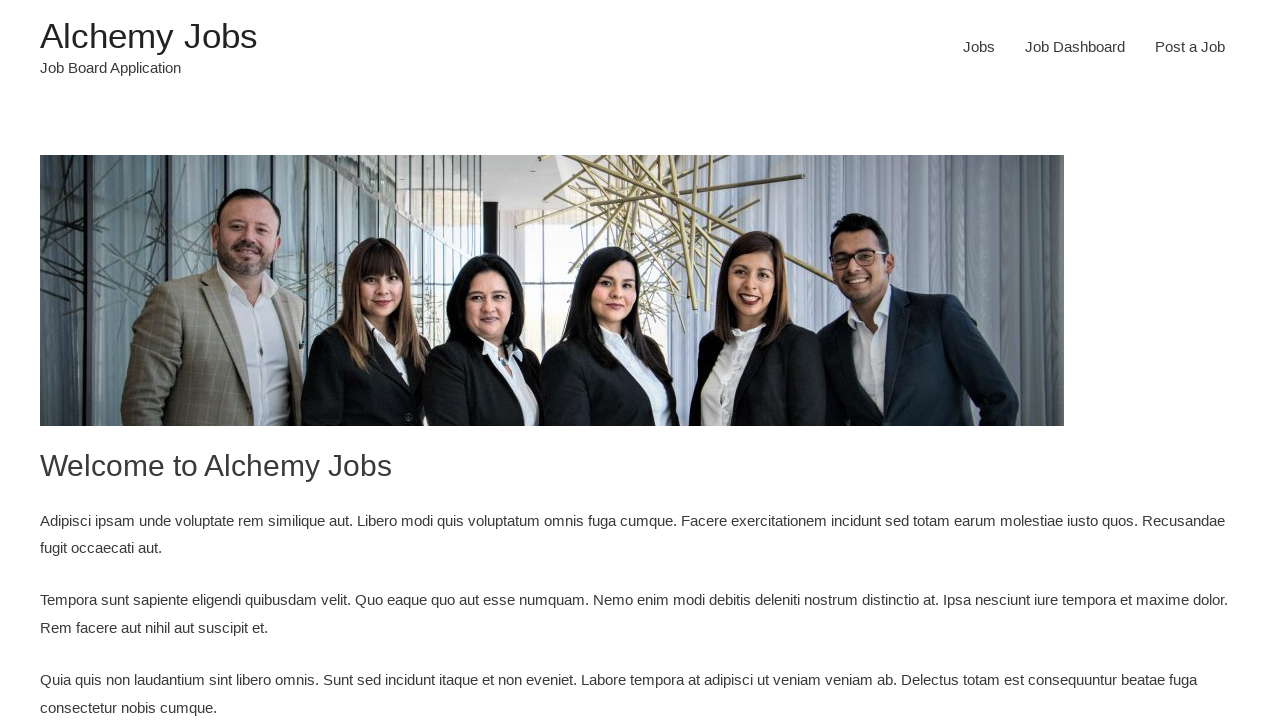

Clicked the Jobs link in the navigation bar at (979, 47) on xpath=//a[starts-with(text(),'Jobs')]
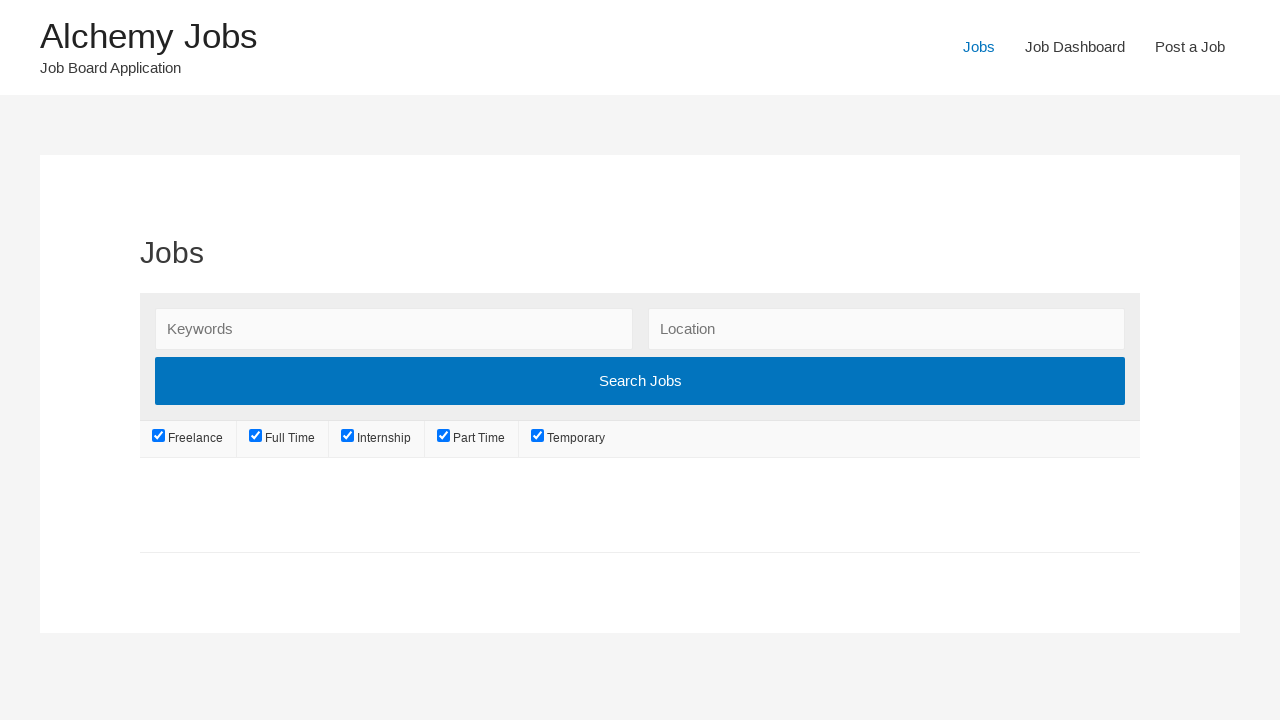

Waited for page to load (domcontentloaded)
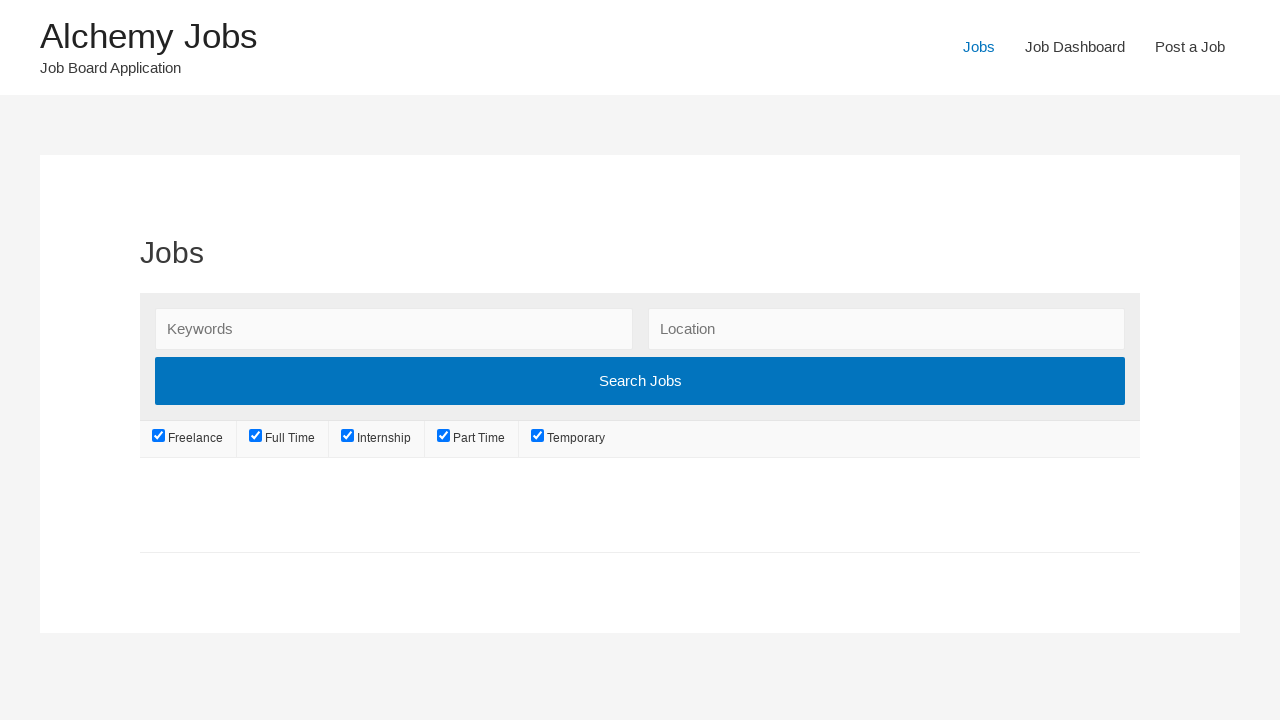

Verified page title is 'Jobs – Alchemy Jobs'
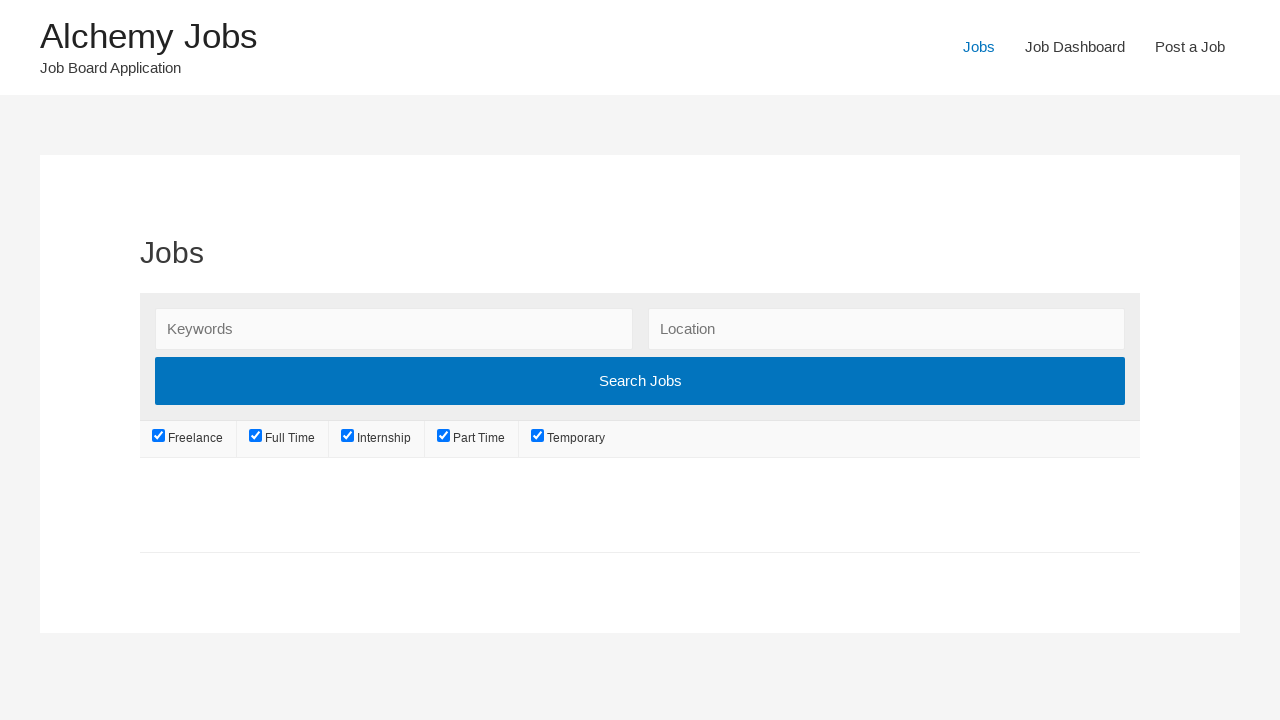

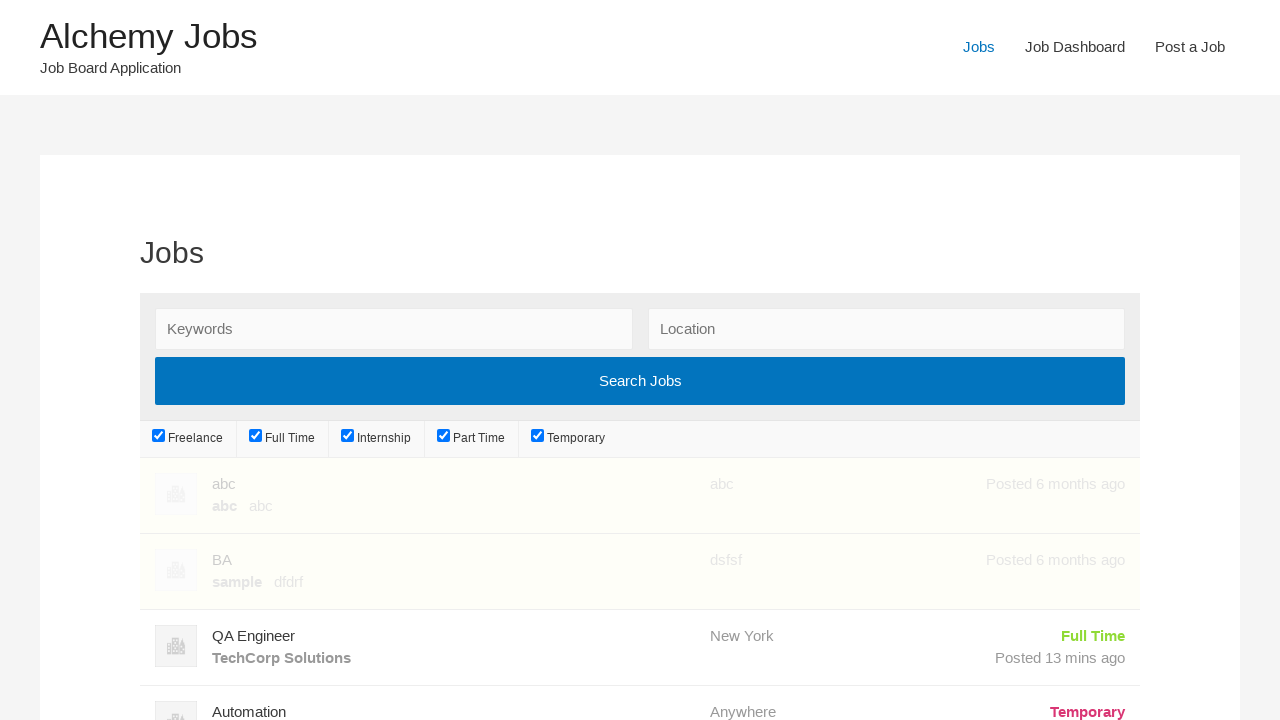